Tests clicking the submit button on the form

Starting URL: https://formy-project.herokuapp.com/form

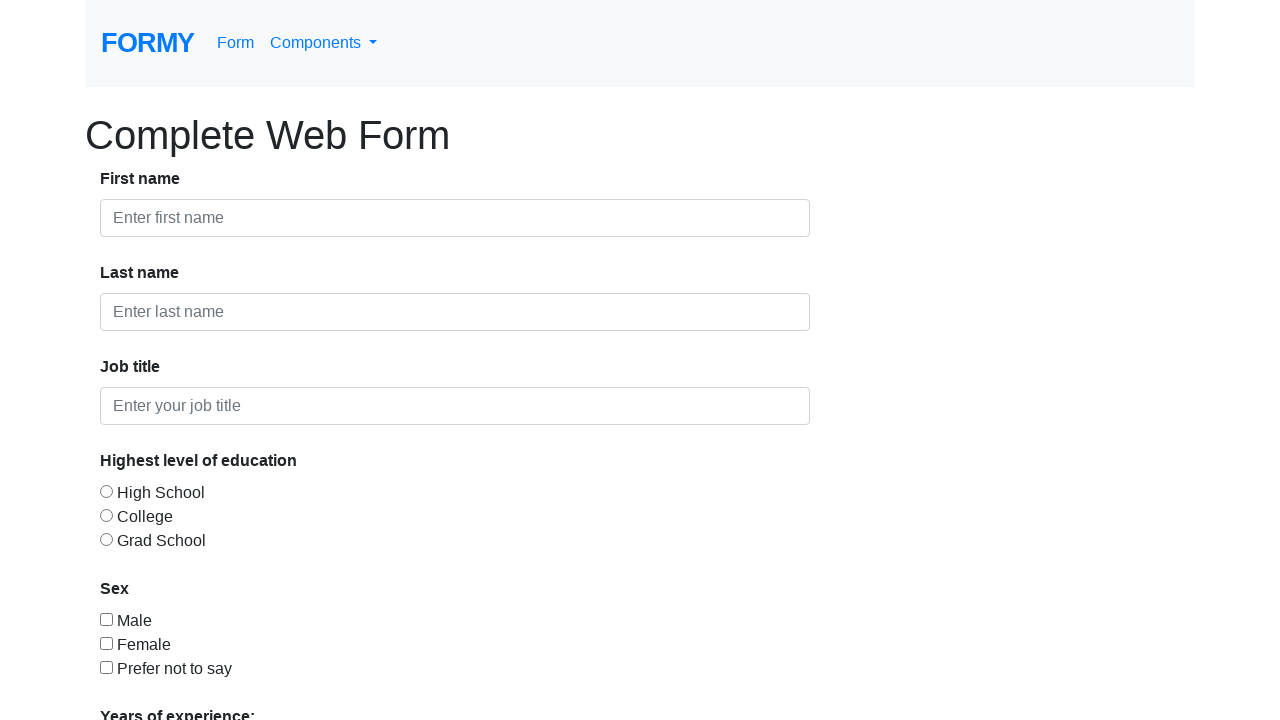

Clicked the submit button on the form at (148, 680) on a[role='button']
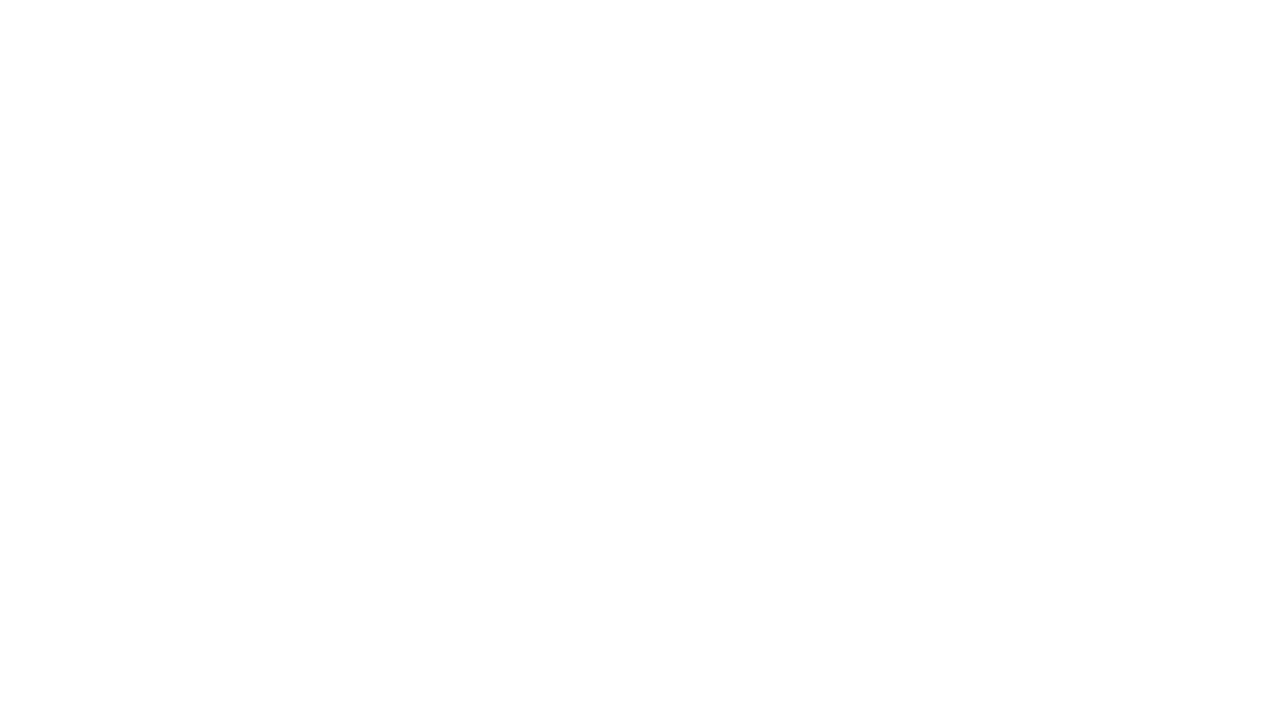

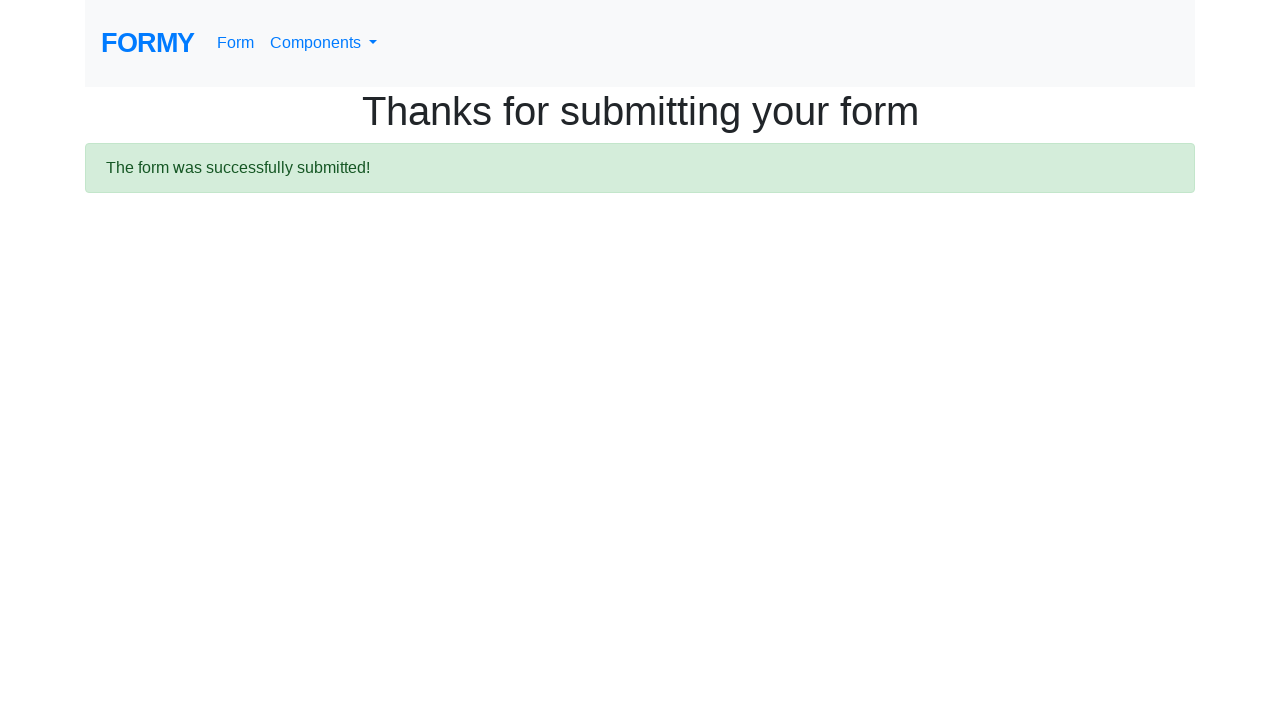